Tests dynamic loading by clicking the Start button and waiting for "Hello World!" text to appear

Starting URL: https://the-internet.herokuapp.com/dynamic_loading/1

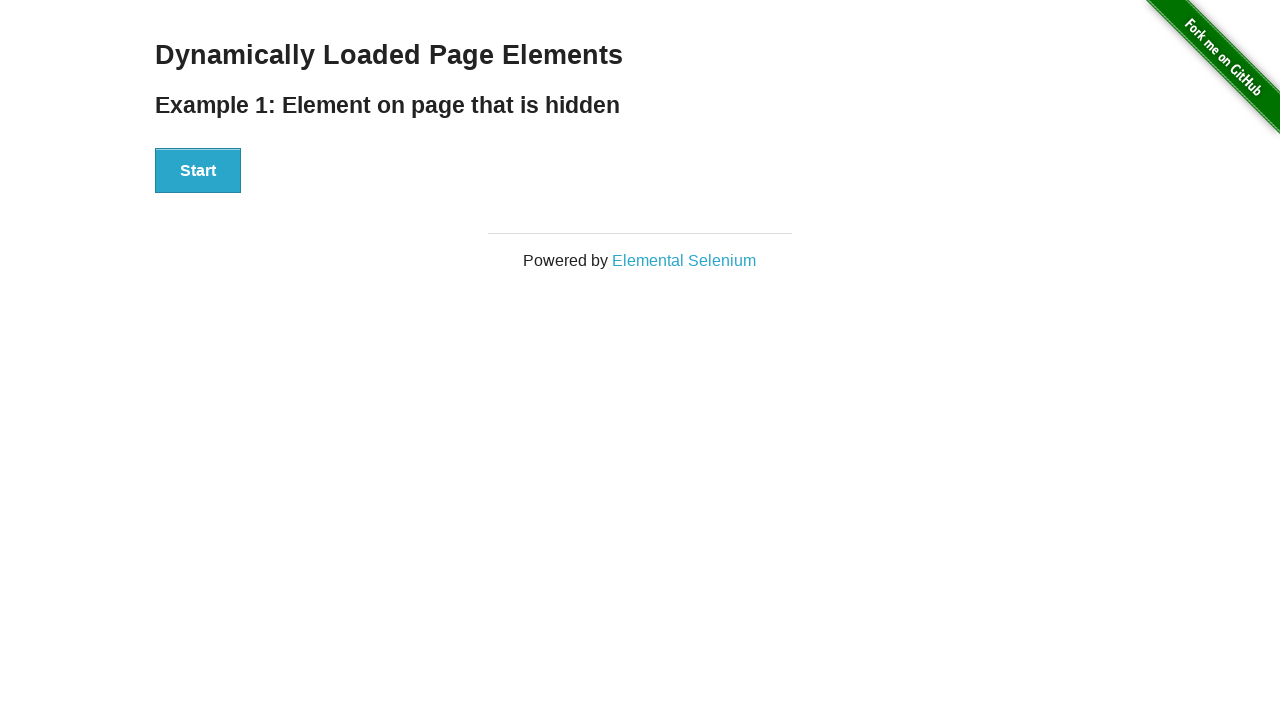

Clicked the Start button at (198, 171) on xpath=//button
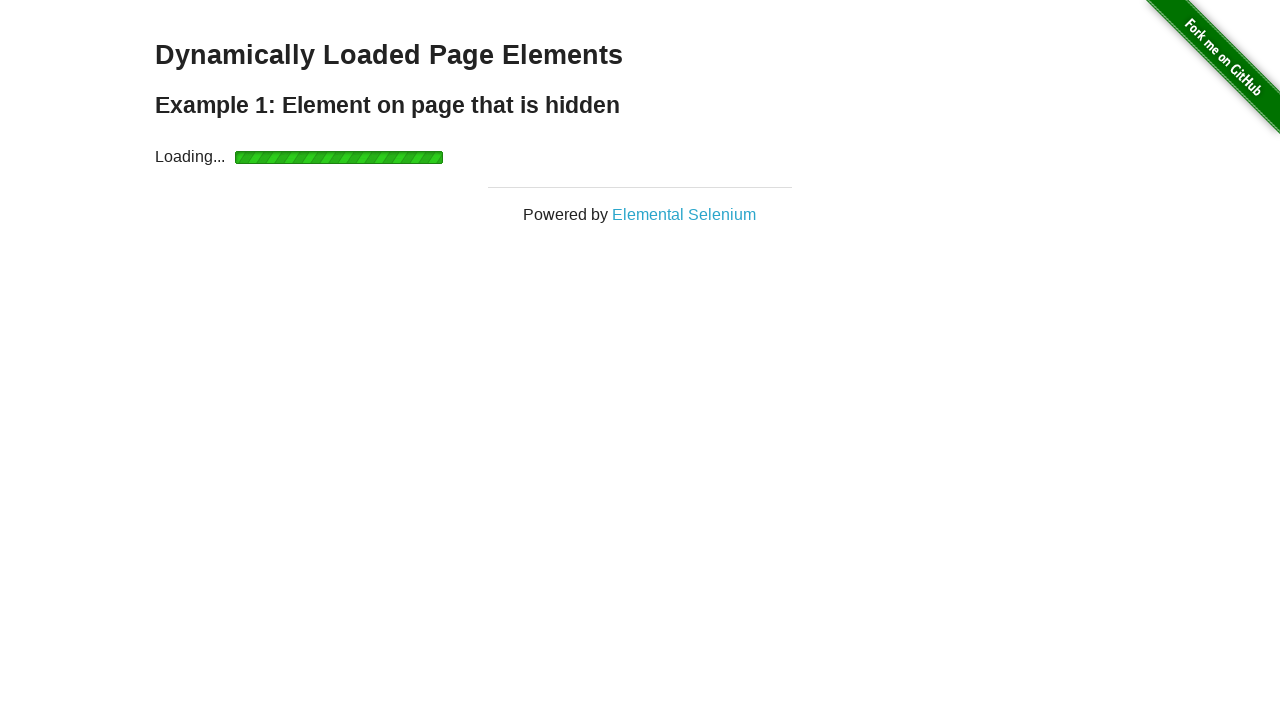

Waited for 'Hello World!' text to appear and become visible
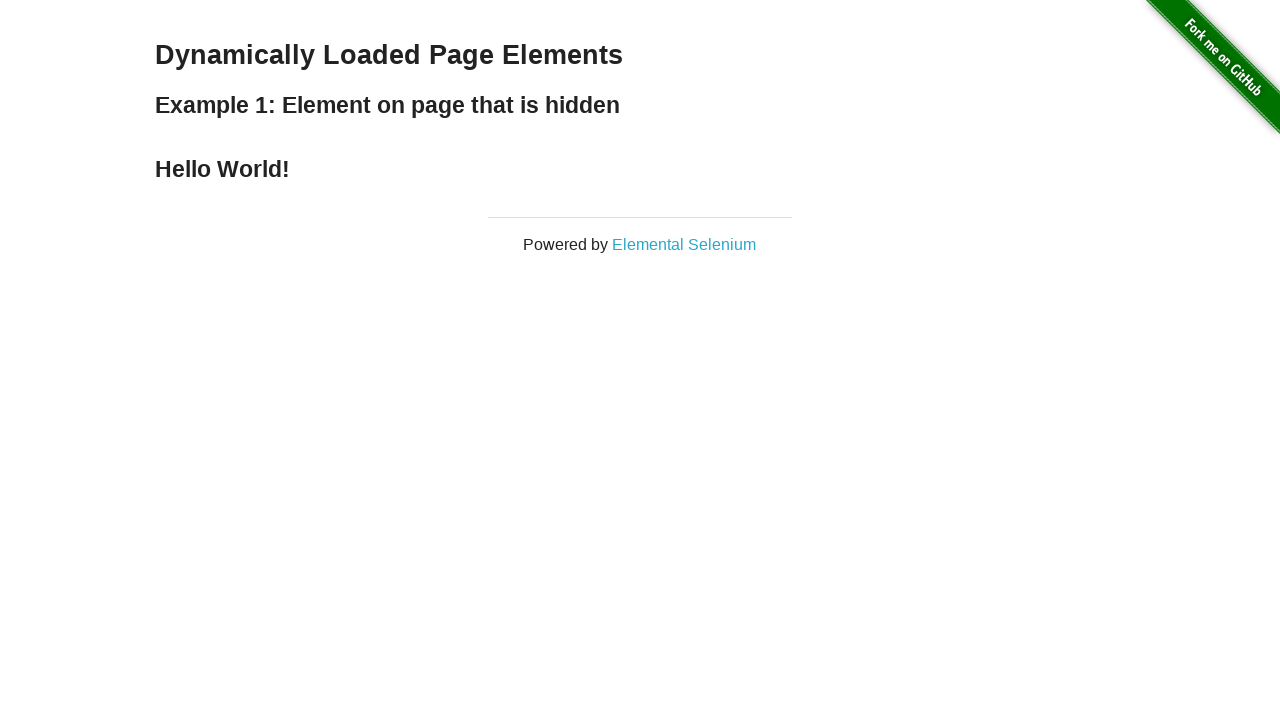

Located the 'Hello World!' element
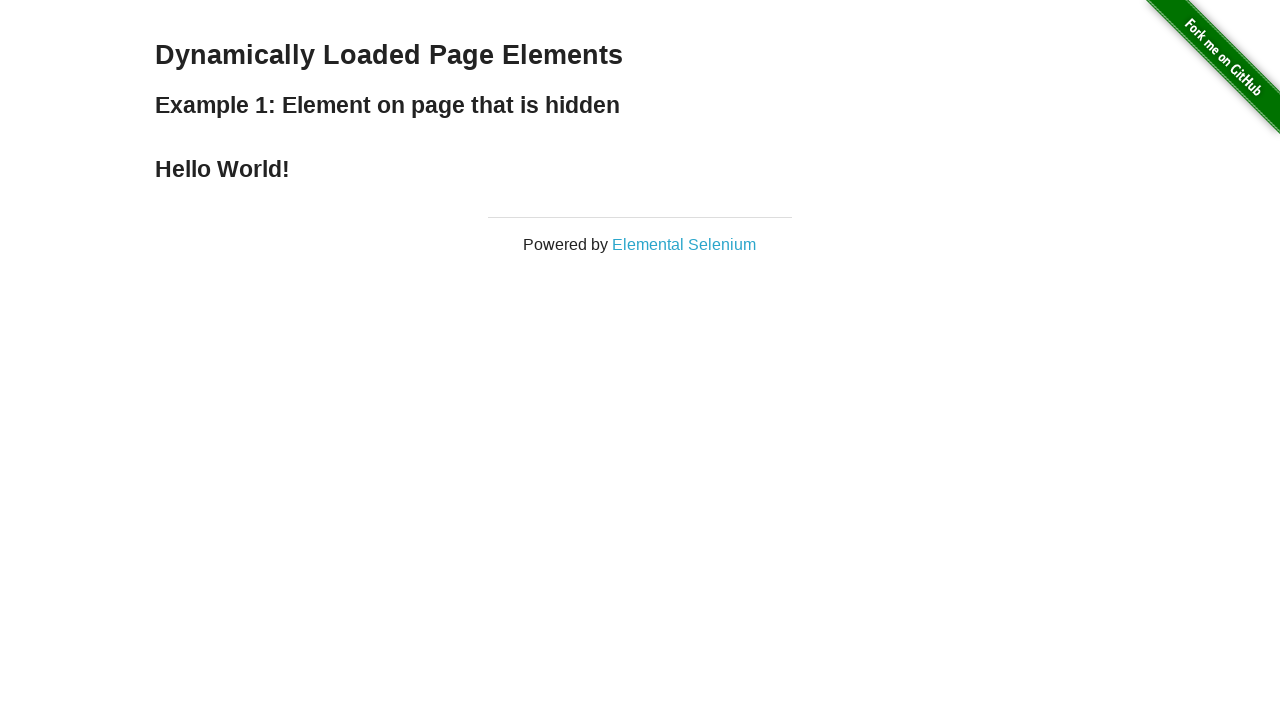

Verified that the element contains 'Hello World!' text
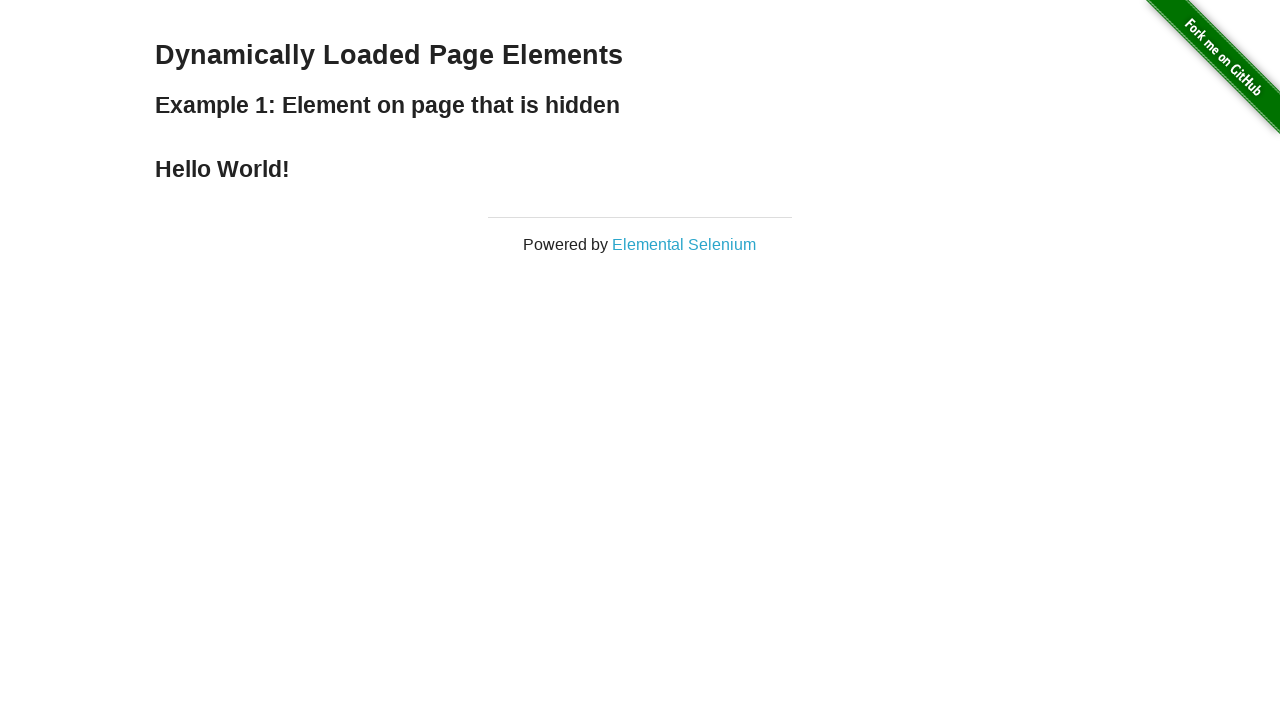

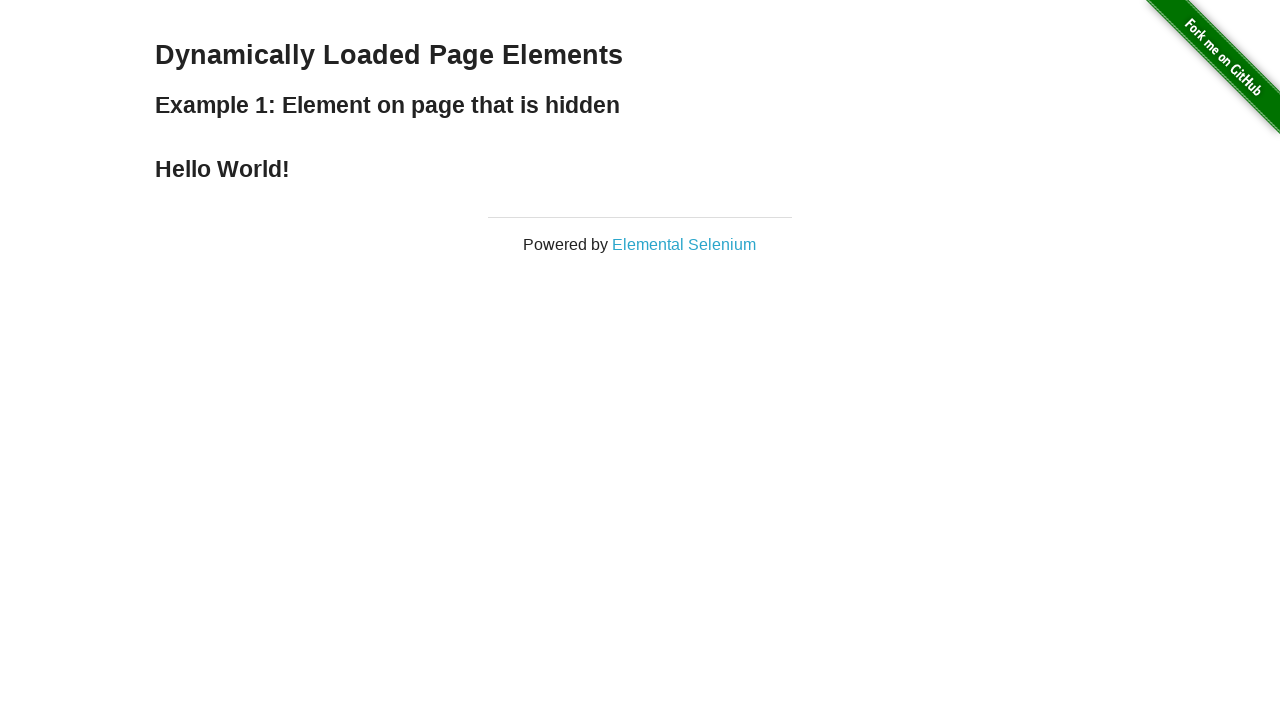